Tests e-commerce functionality by adding specific items (Cucumber, Broccoli, Beetroot) to cart, proceeding to checkout, and applying a promo code to verify discount functionality.

Starting URL: https://rahulshettyacademy.com/seleniumPractise/

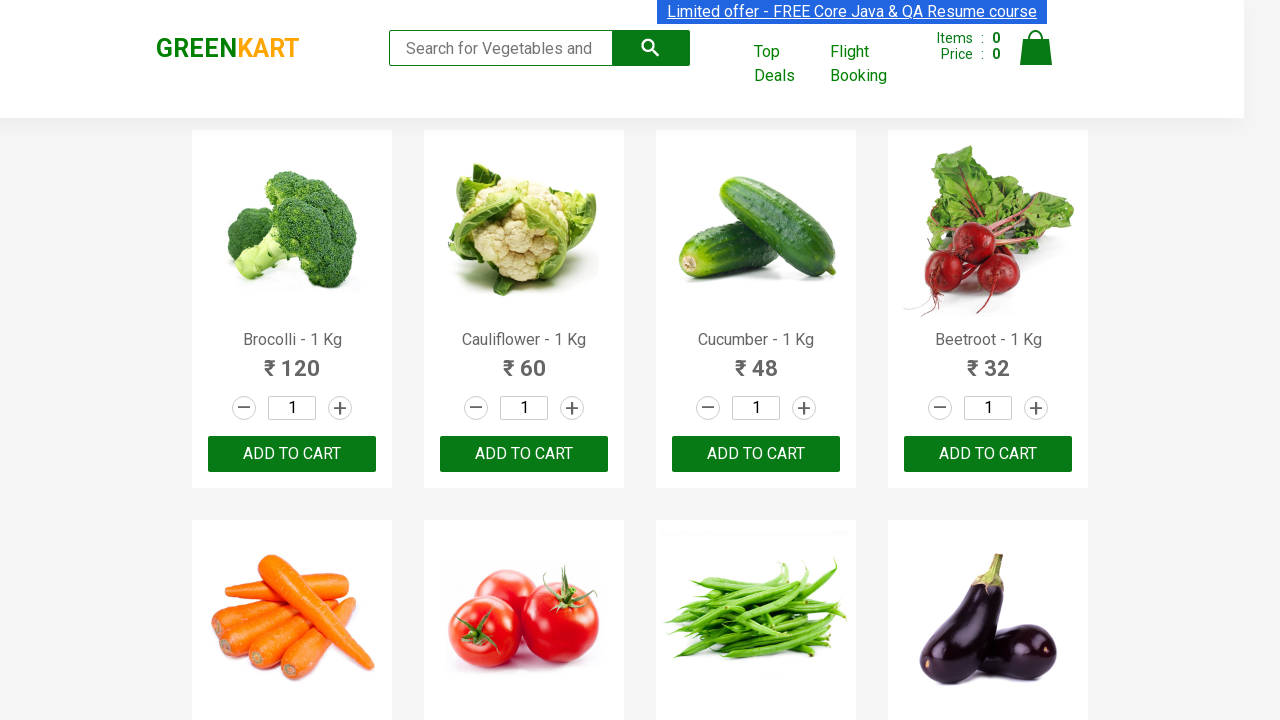

Waited for product names to load
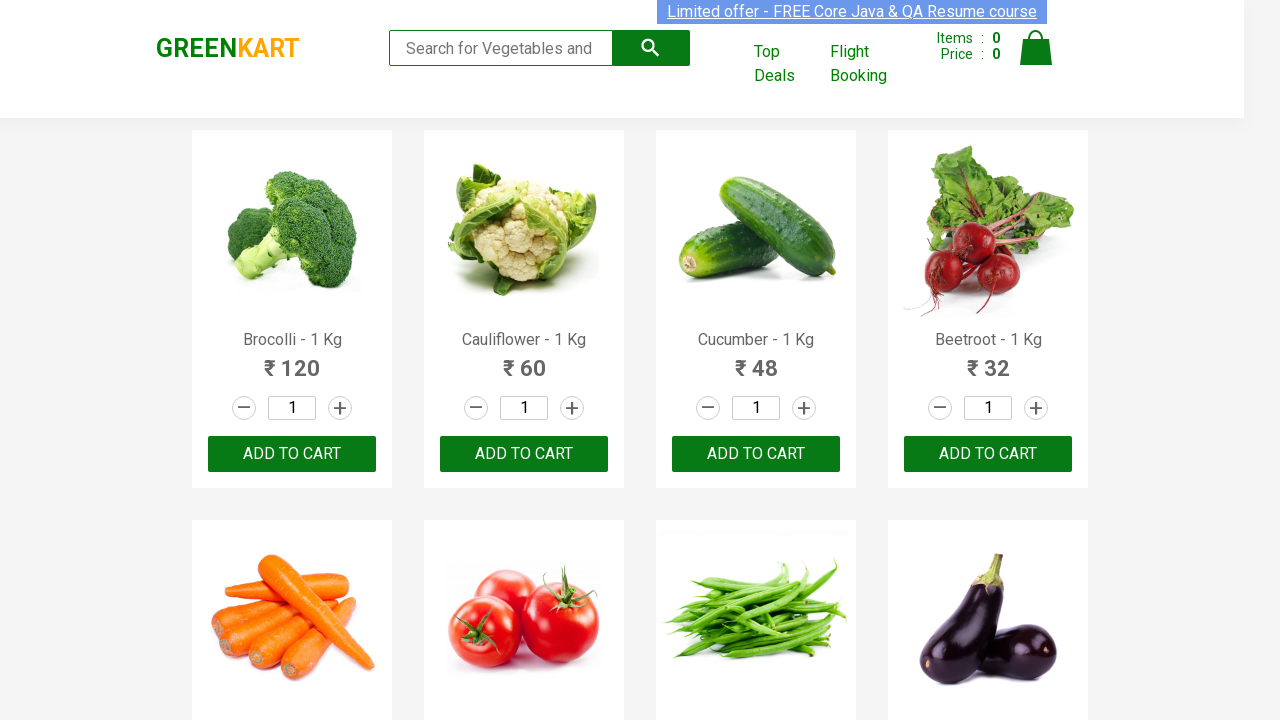

Retrieved all product name elements
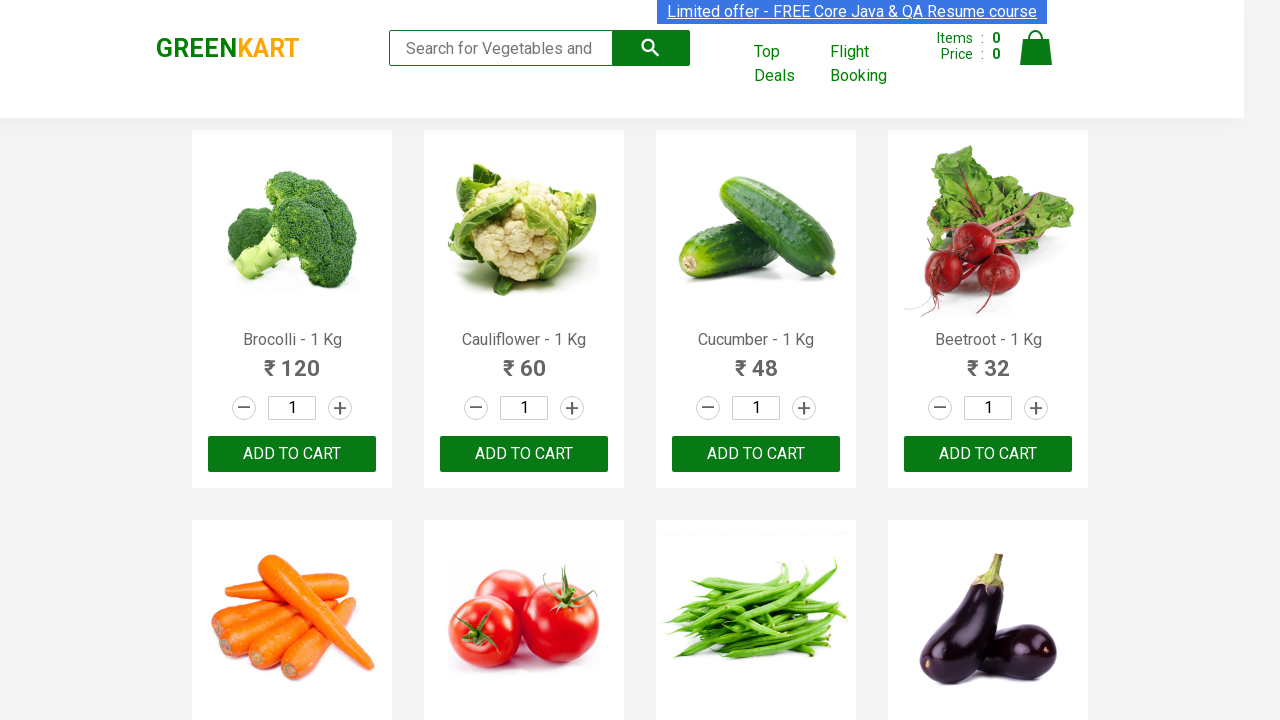

Retrieved all add to cart buttons
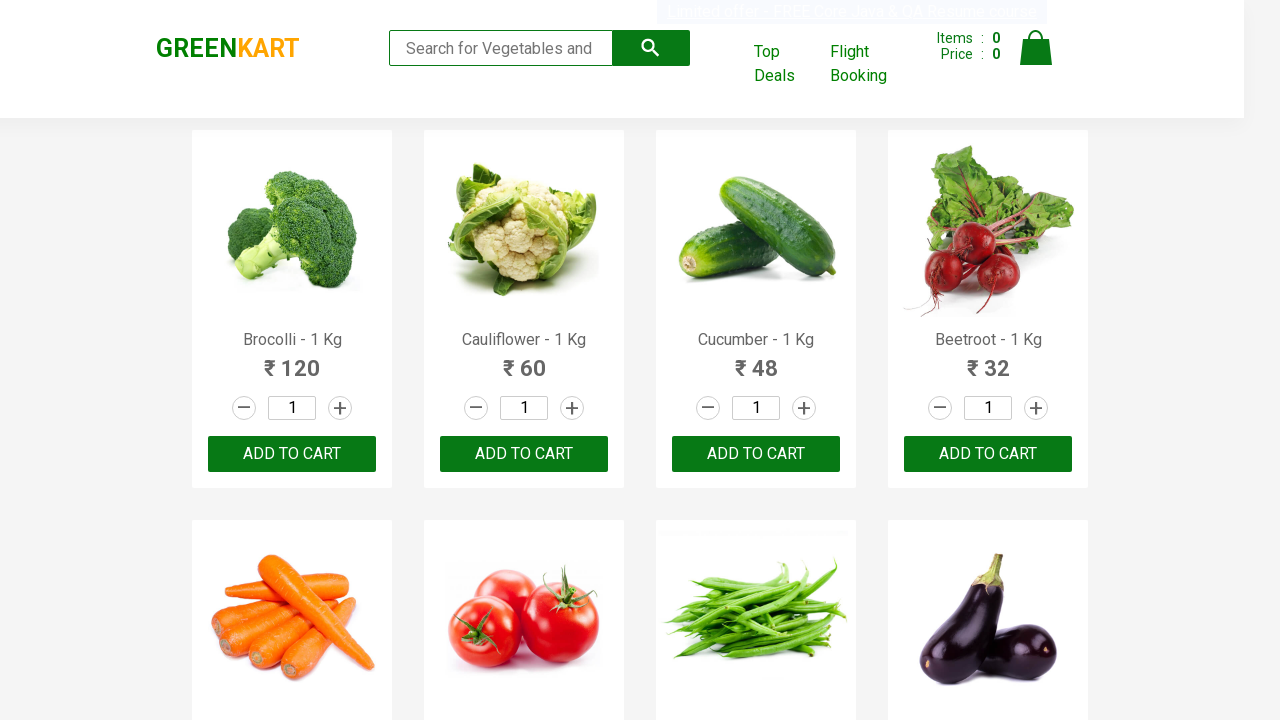

Added Brocolli to cart at (292, 454) on xpath=//div[@class='product-action']/button >> nth=0
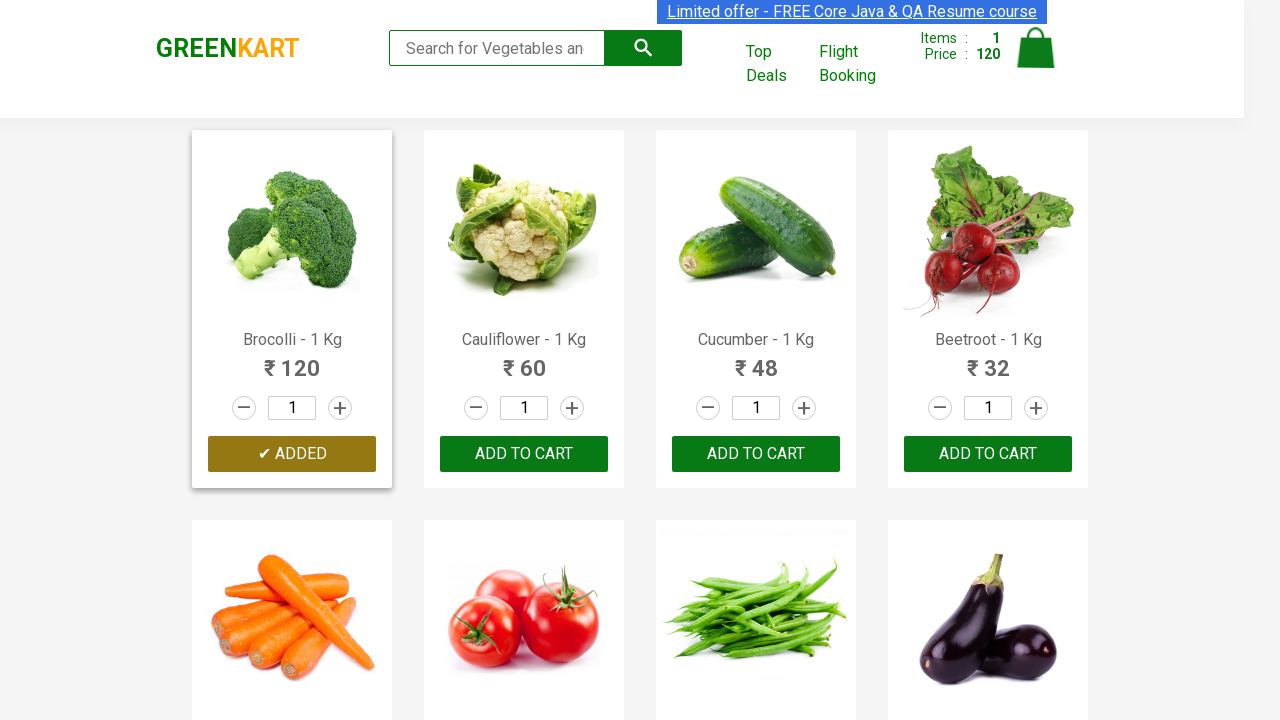

Added Cucumber to cart at (756, 454) on xpath=//div[@class='product-action']/button >> nth=2
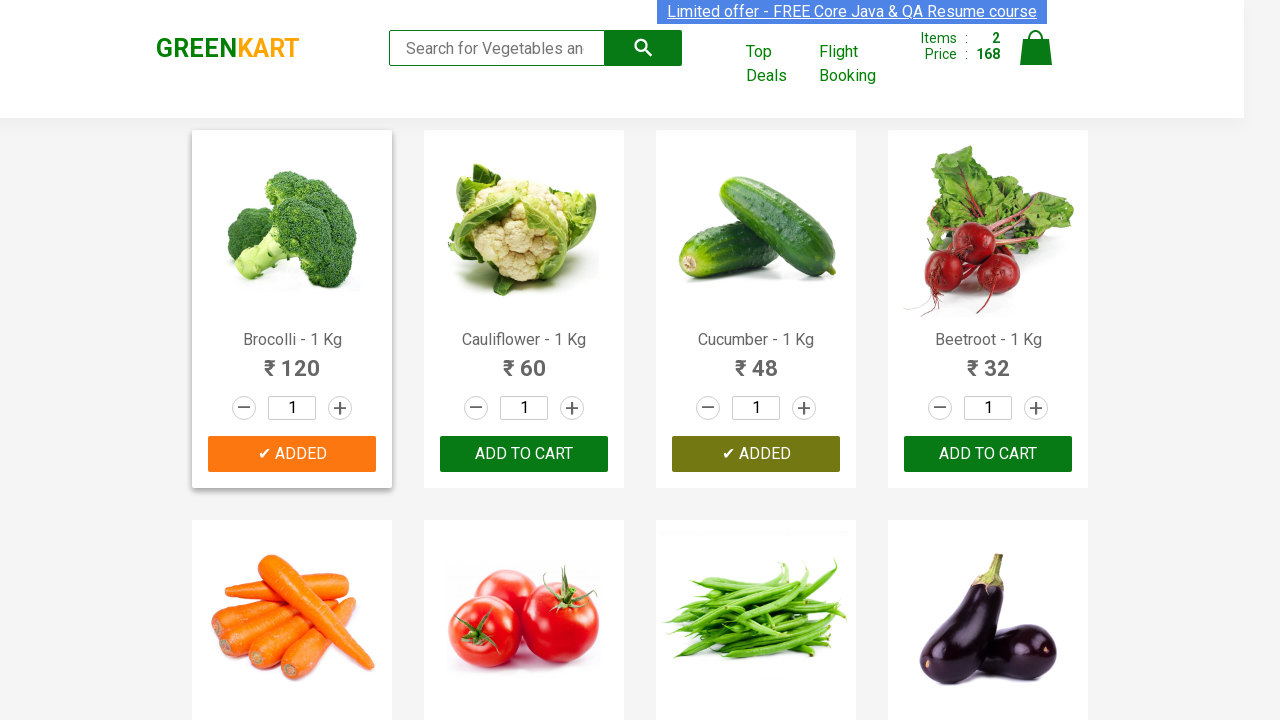

Added Beetroot to cart at (988, 454) on xpath=//div[@class='product-action']/button >> nth=3
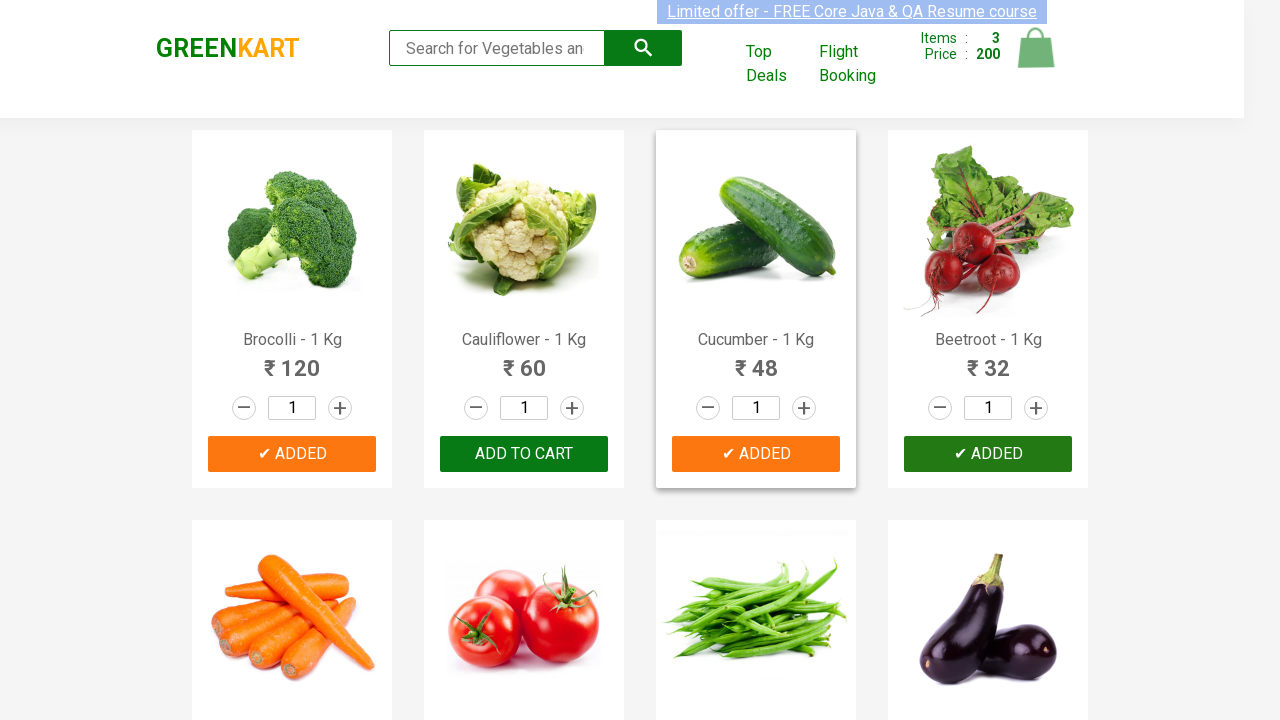

Clicked cart icon to view cart at (1036, 48) on img[alt='Cart']
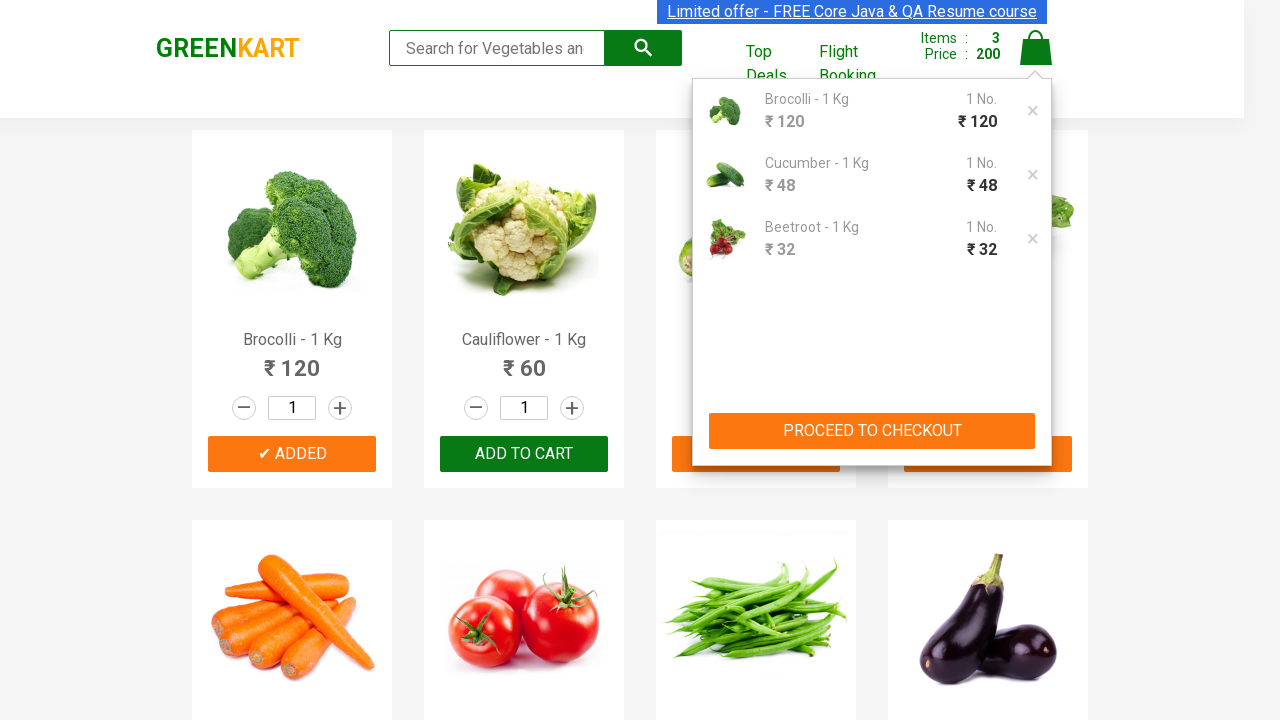

Clicked proceed to checkout button at (872, 431) on xpath=//button[contains(text(),'PROCEED TO CHECKOUT')]
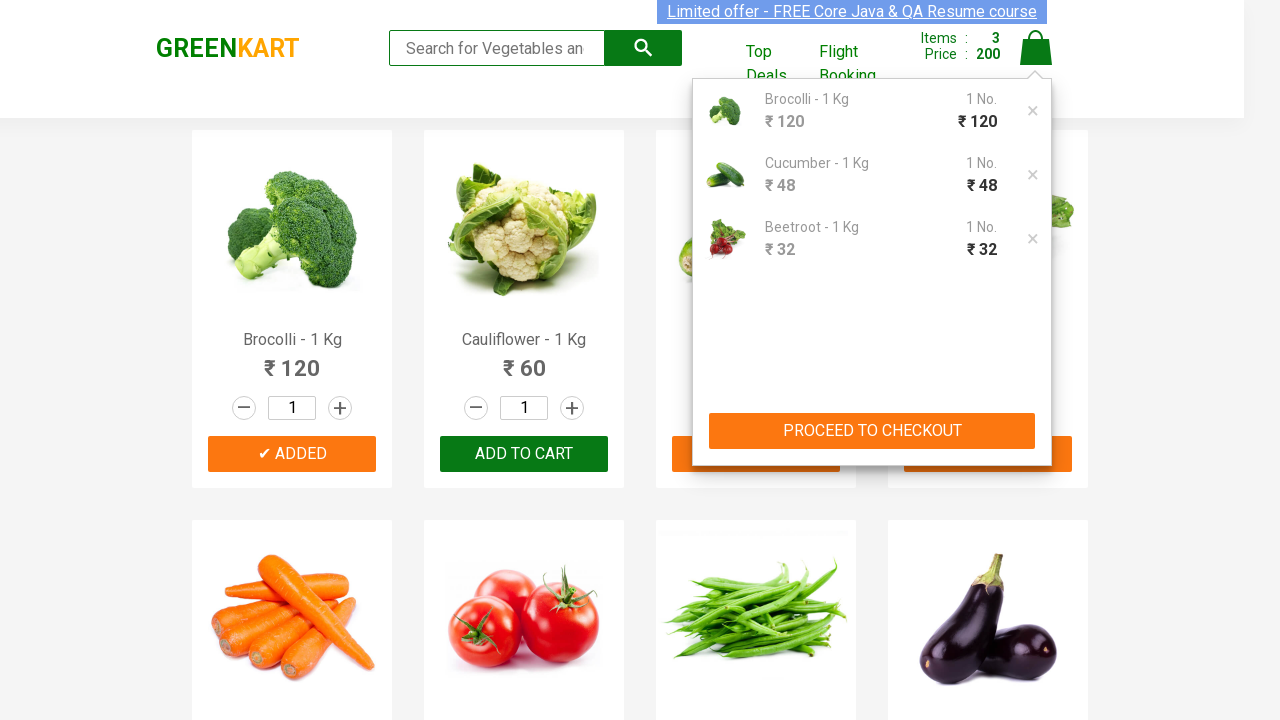

Waited for promo code input field to become visible
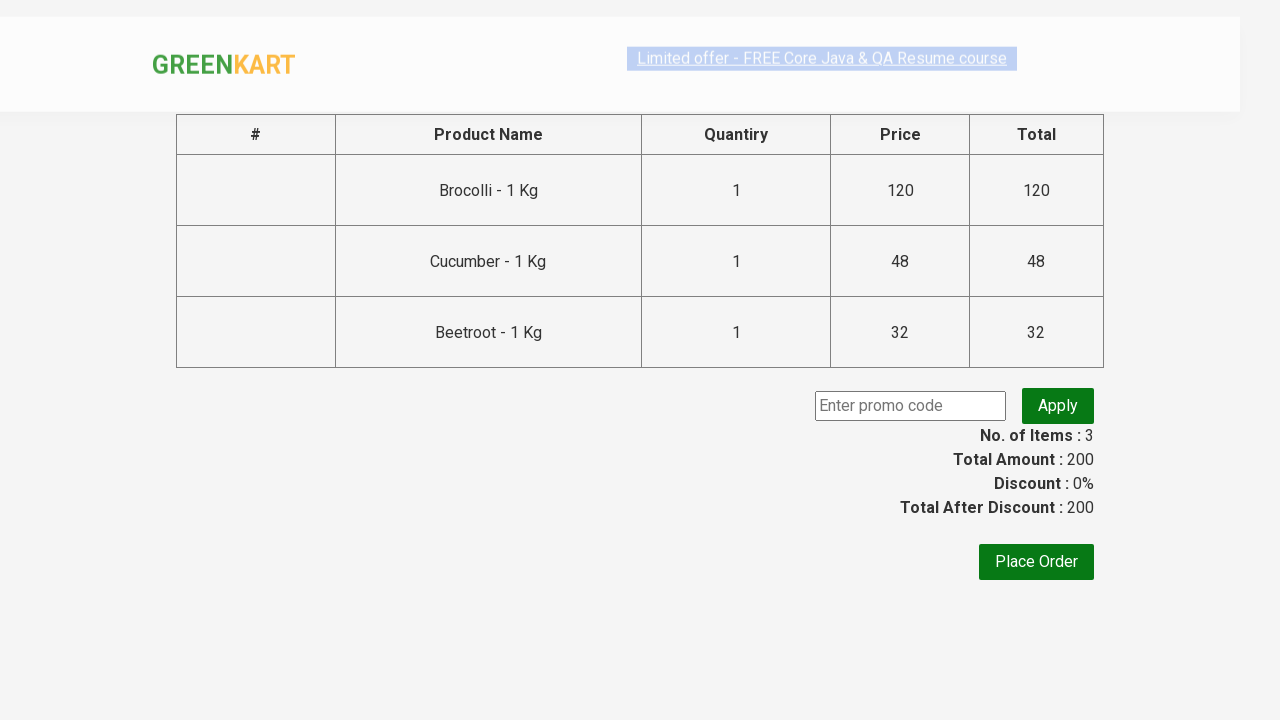

Entered promo code 'rahulshettyacademy' into the promo code field on input.promocode
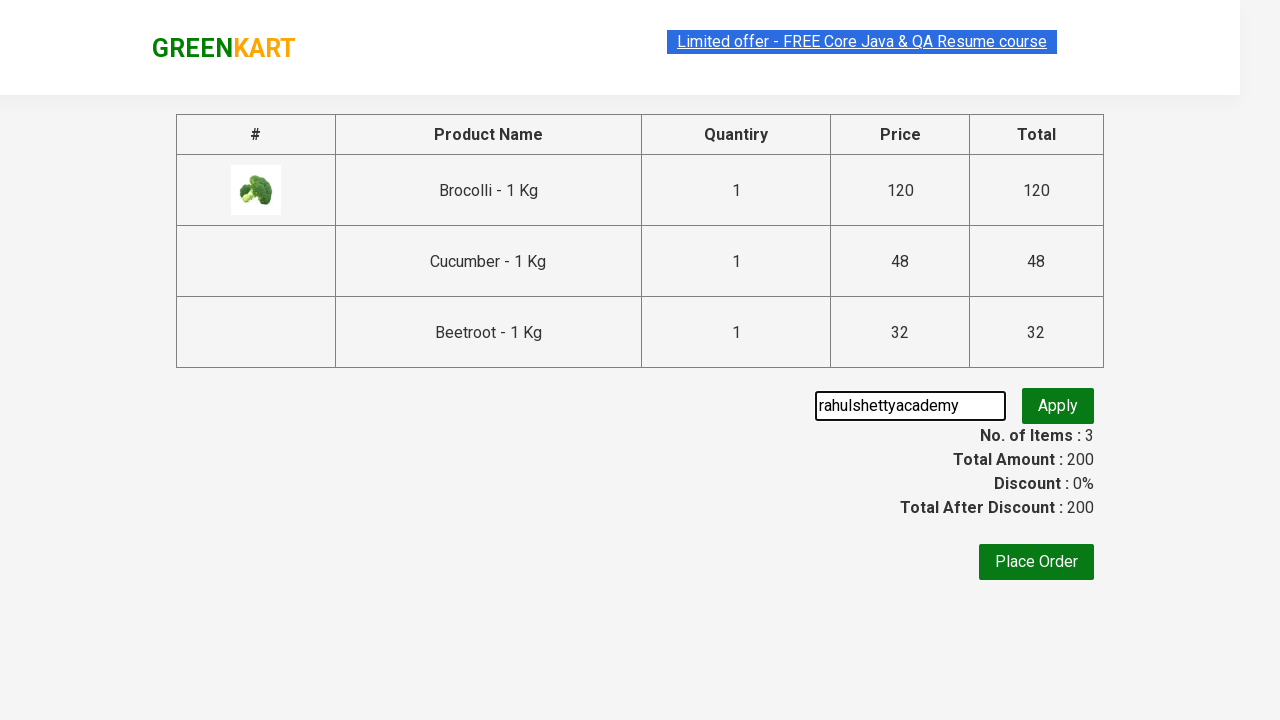

Clicked apply promo button to apply the discount code at (1058, 406) on button.promoBtn
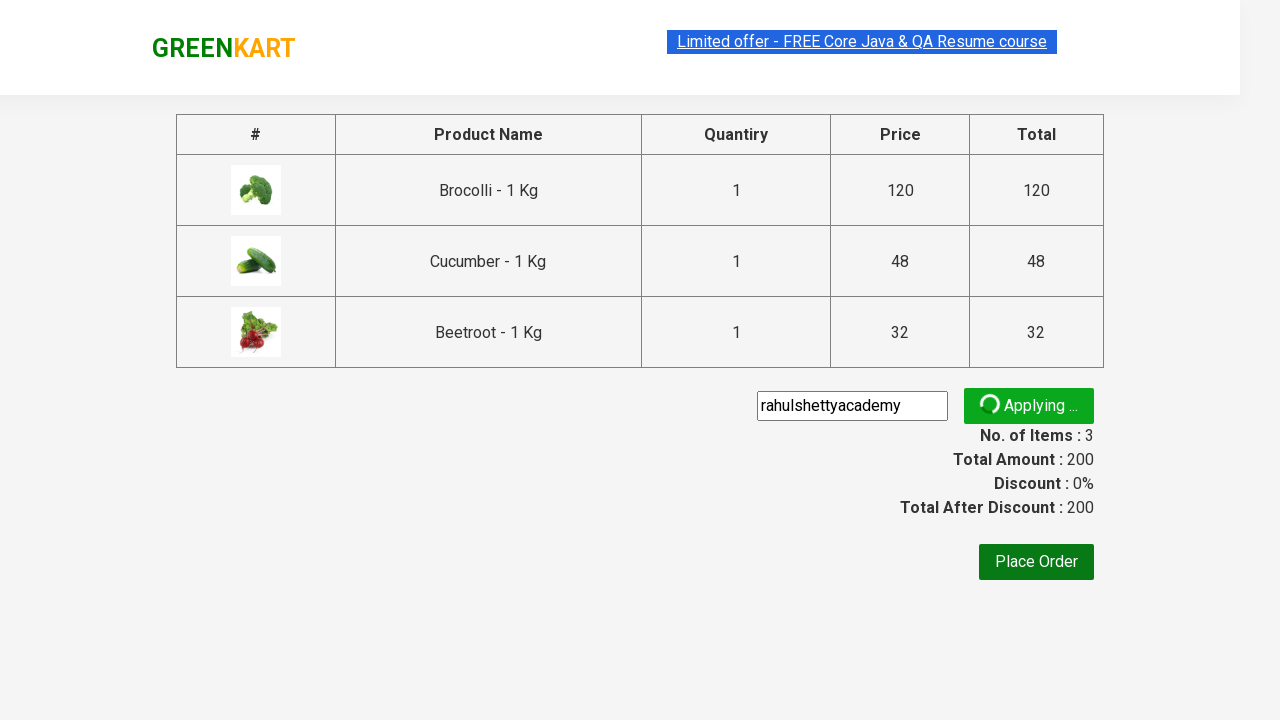

Promo code successfully applied - discount information displayed
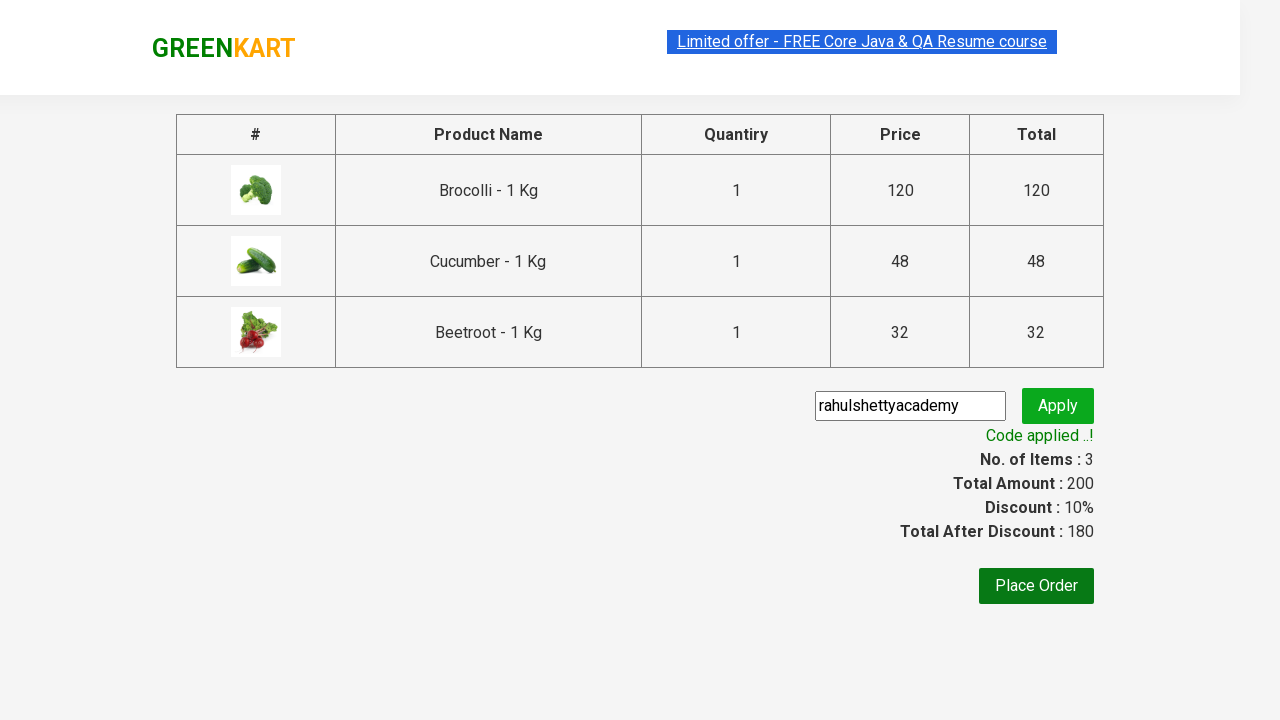

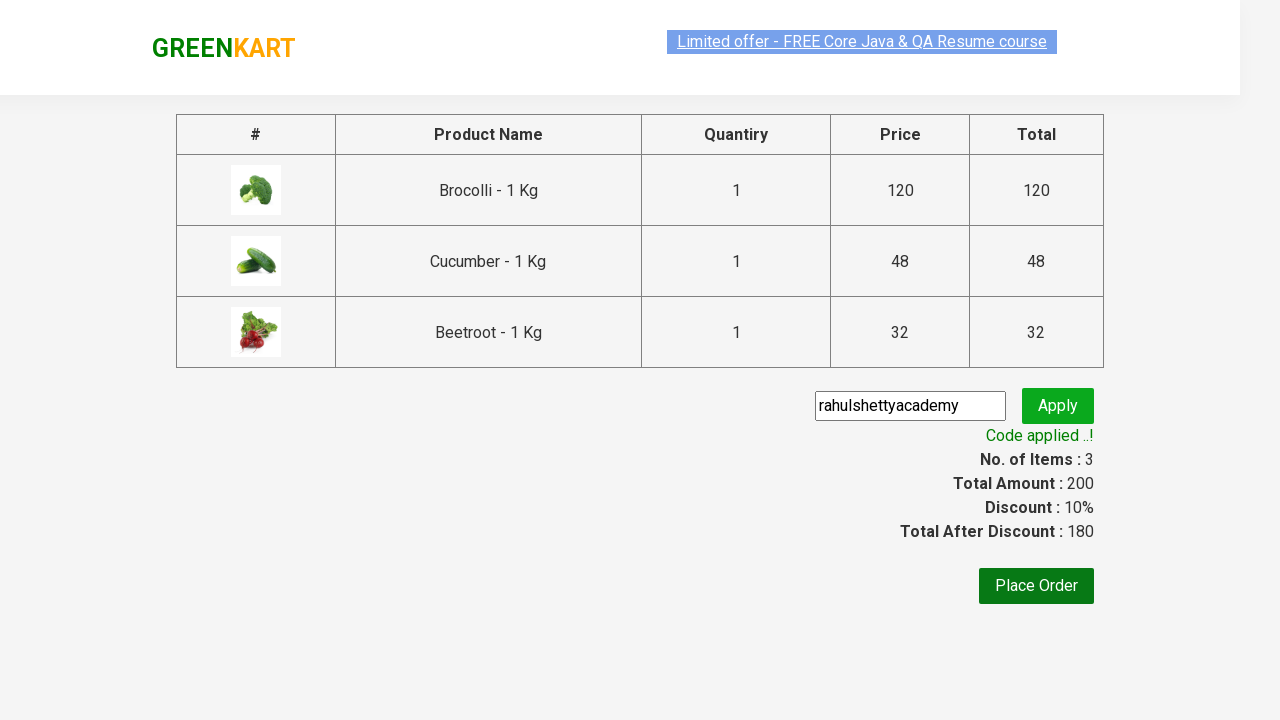